Tests form submission by filling out a practice form with various input types including text fields, radio buttons, checkboxes, and dropdowns

Starting URL: https://demoqa.com/checkbox

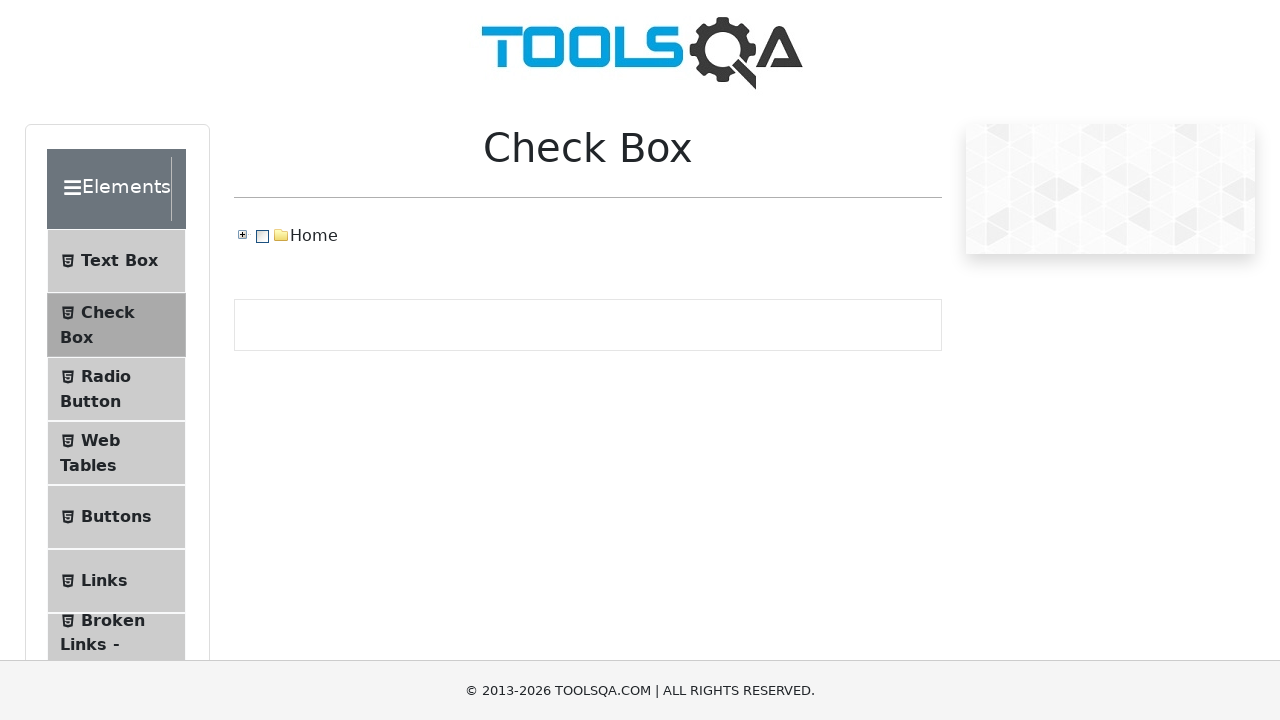

Scrolled to bottom of page to see Forms section
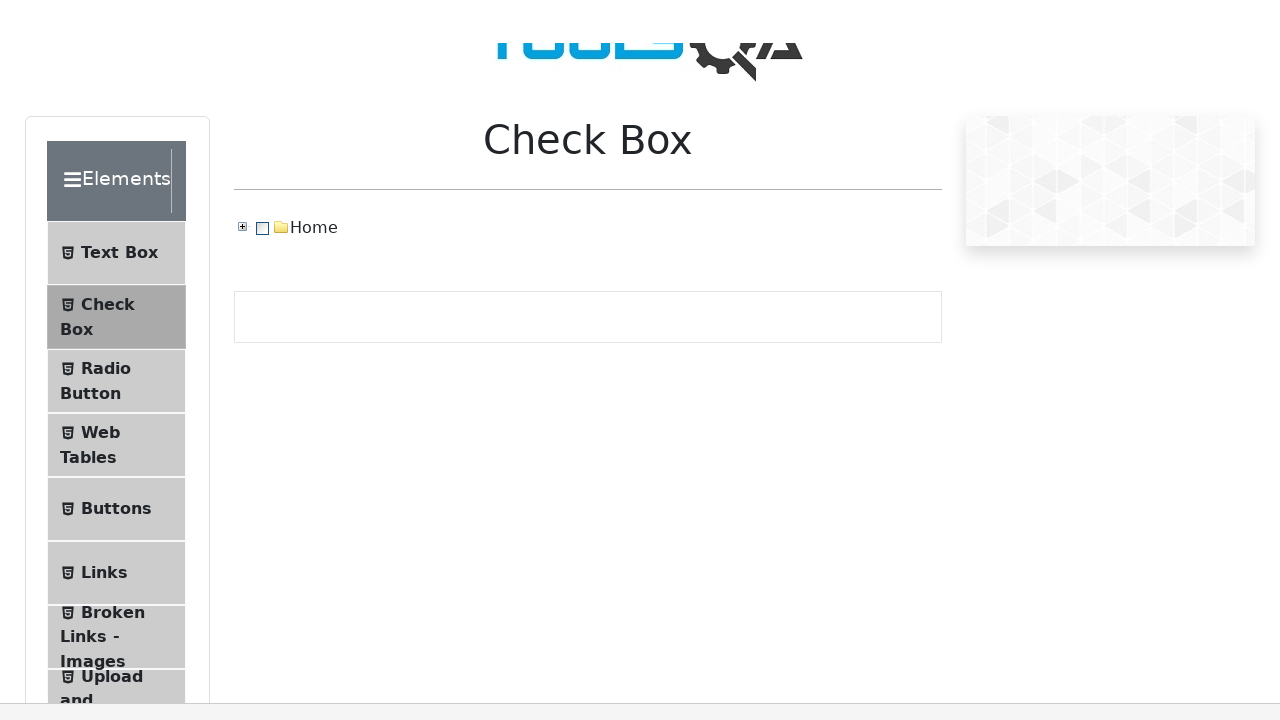

Clicked on Forms section at (94, 211) on (//DIV[@class="header-text"])[2]
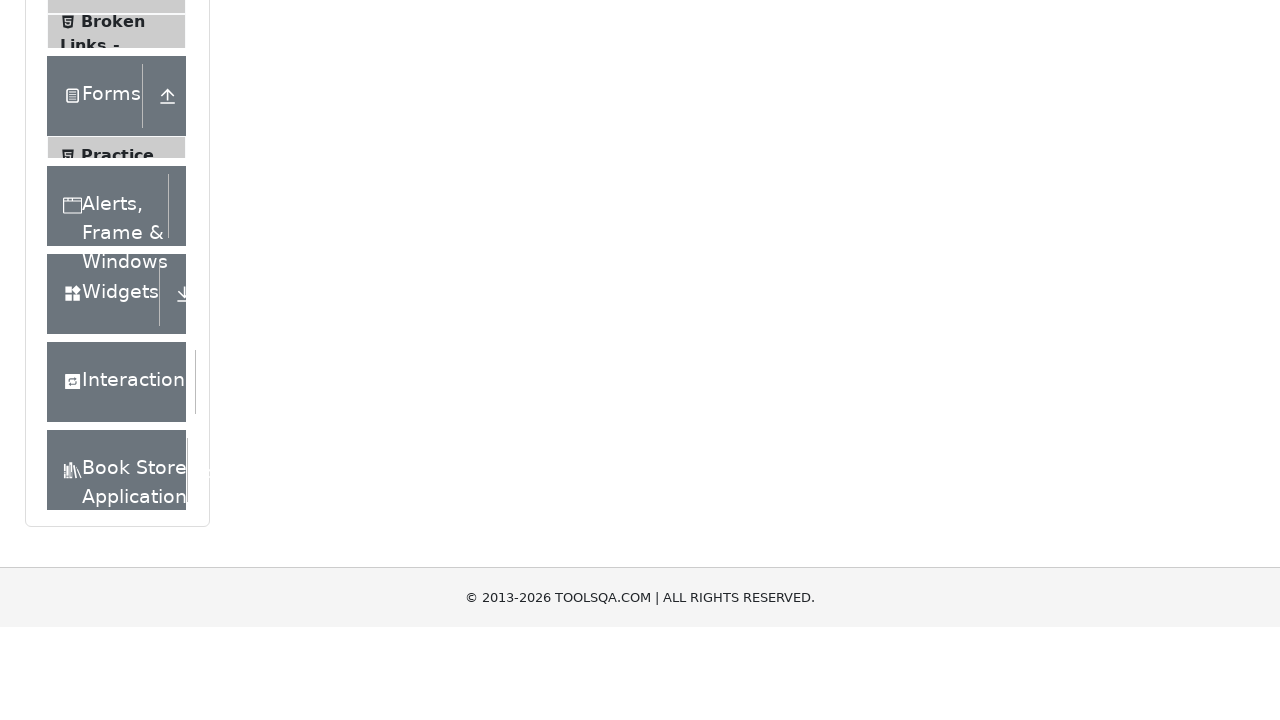

Clicked on Practice Form menu item at (117, 198) on xpath=//SPAN[@class="text"][text()="Practice Form"]
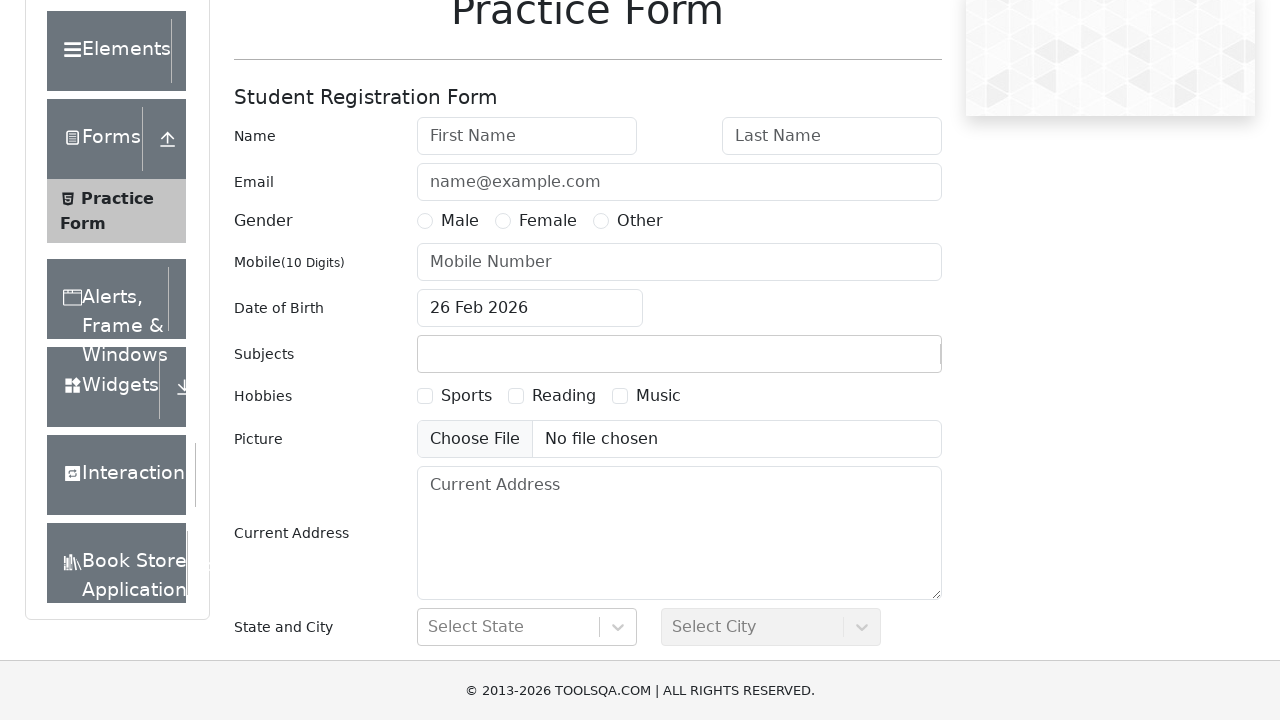

Filled first name field with 'Jared' on #firstName
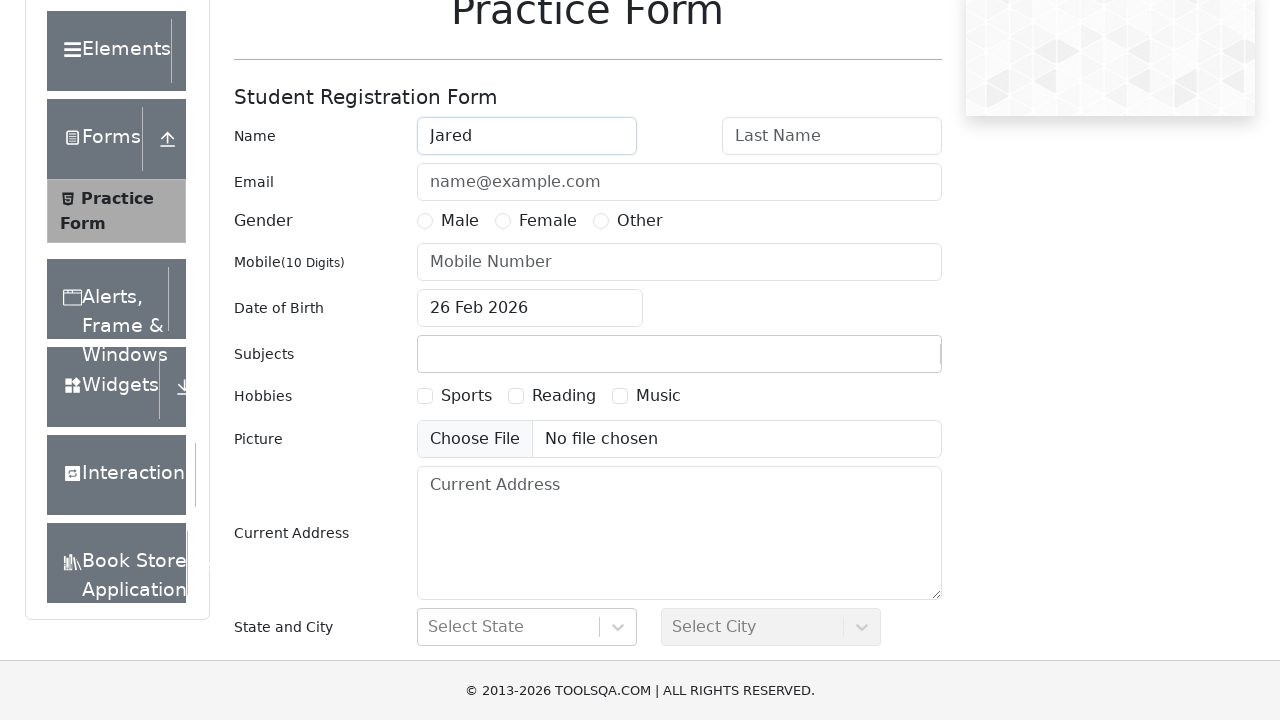

Filled last name field with 'Larios' on #lastName
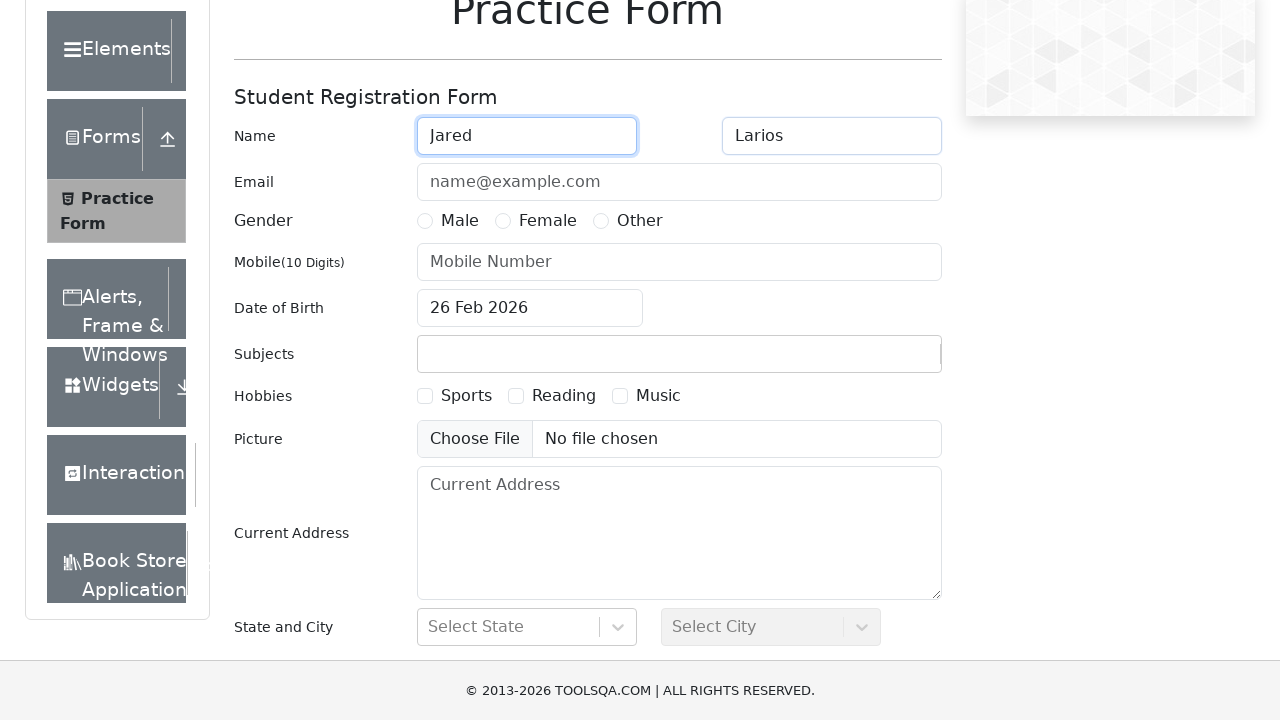

Filled email field with 'test@test.bi.com.gt' on #userEmail
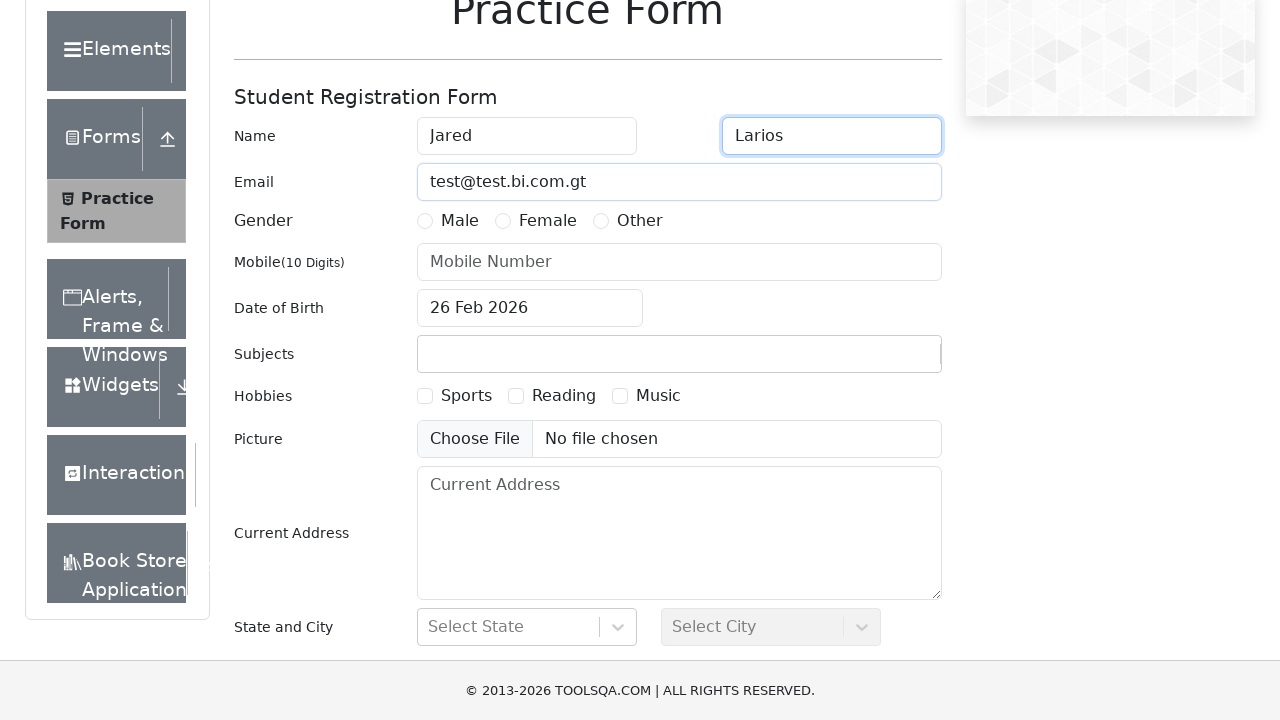

Filled phone number field with '1234567890' on #userNumber
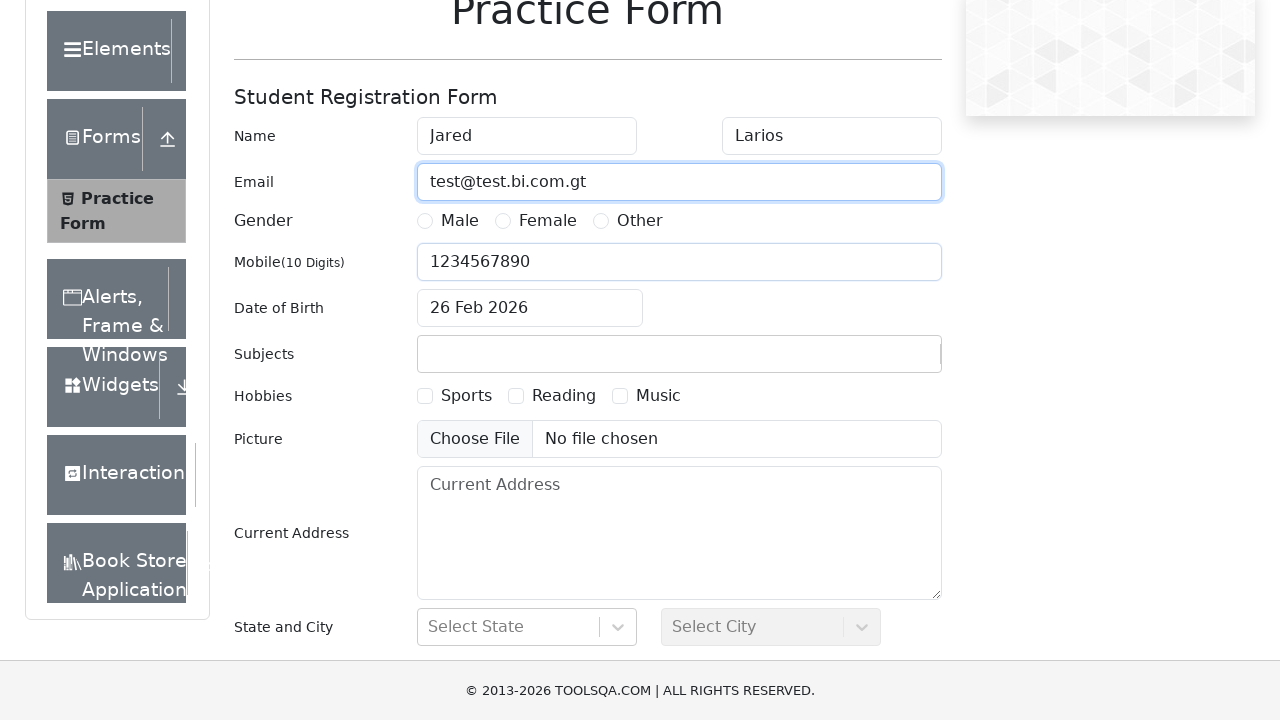

Selected 'Male' gender radio button at (460, 221) on xpath=//LABEL[text()="Male"]
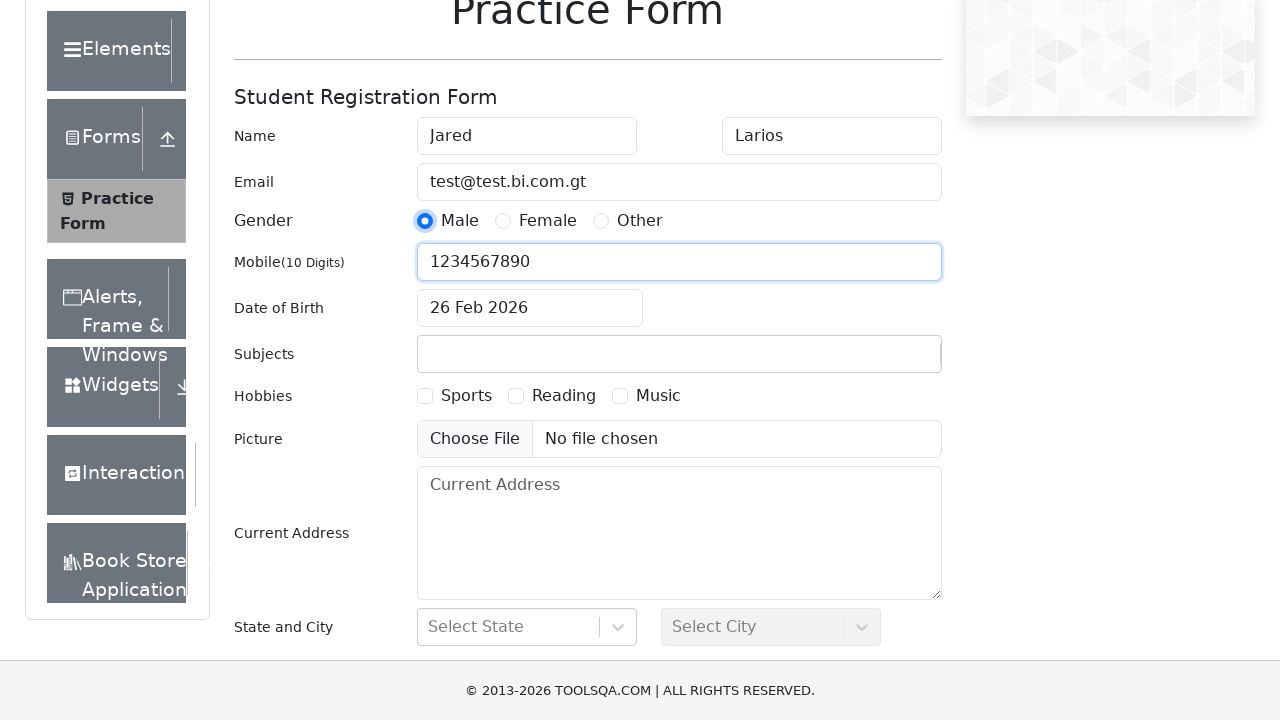

Filled date of birth with '09 Oct 1998' on #dateOfBirthInput
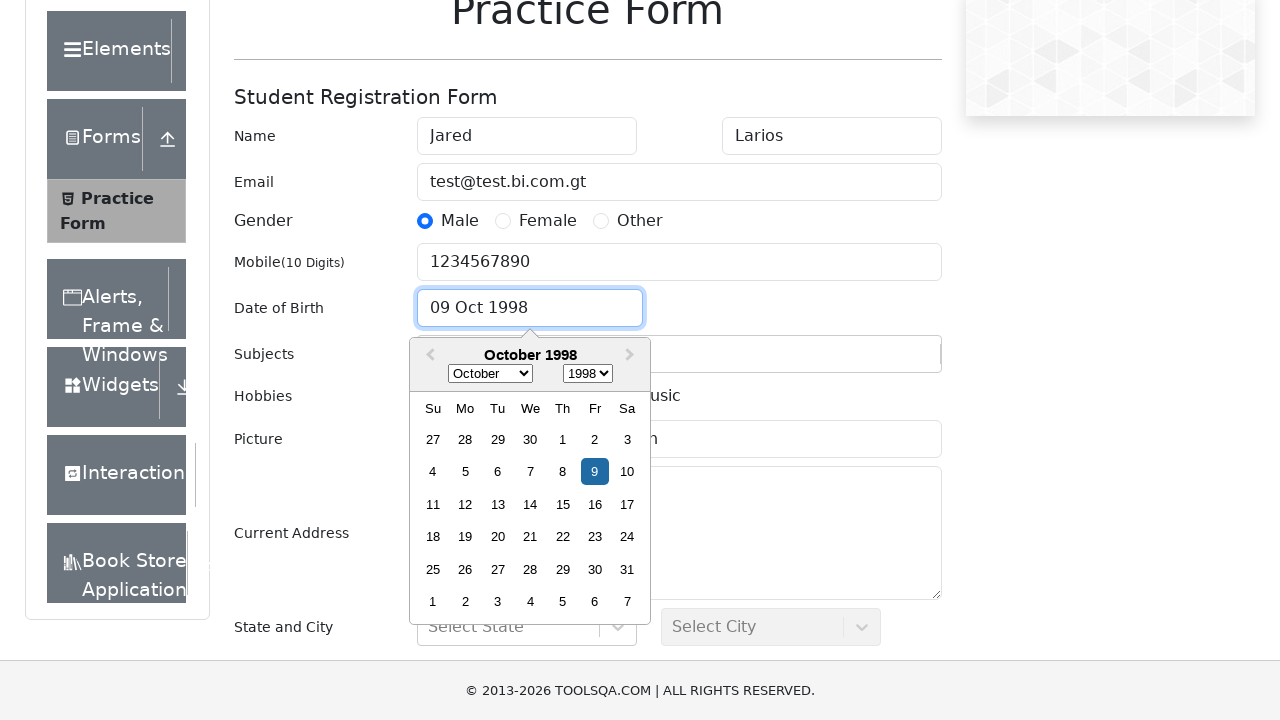

Filled subjects field with 'Maths' on #subjectsInput
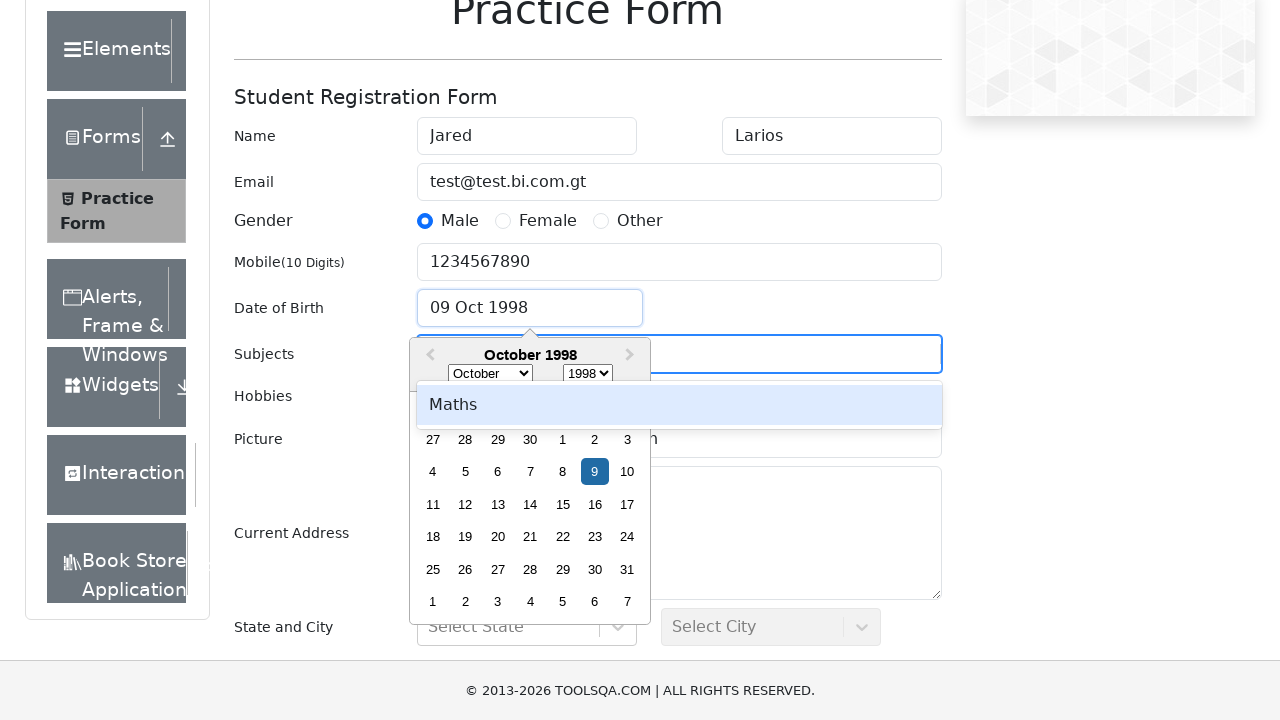

Pressed Enter to confirm subject selection on #subjectsInput
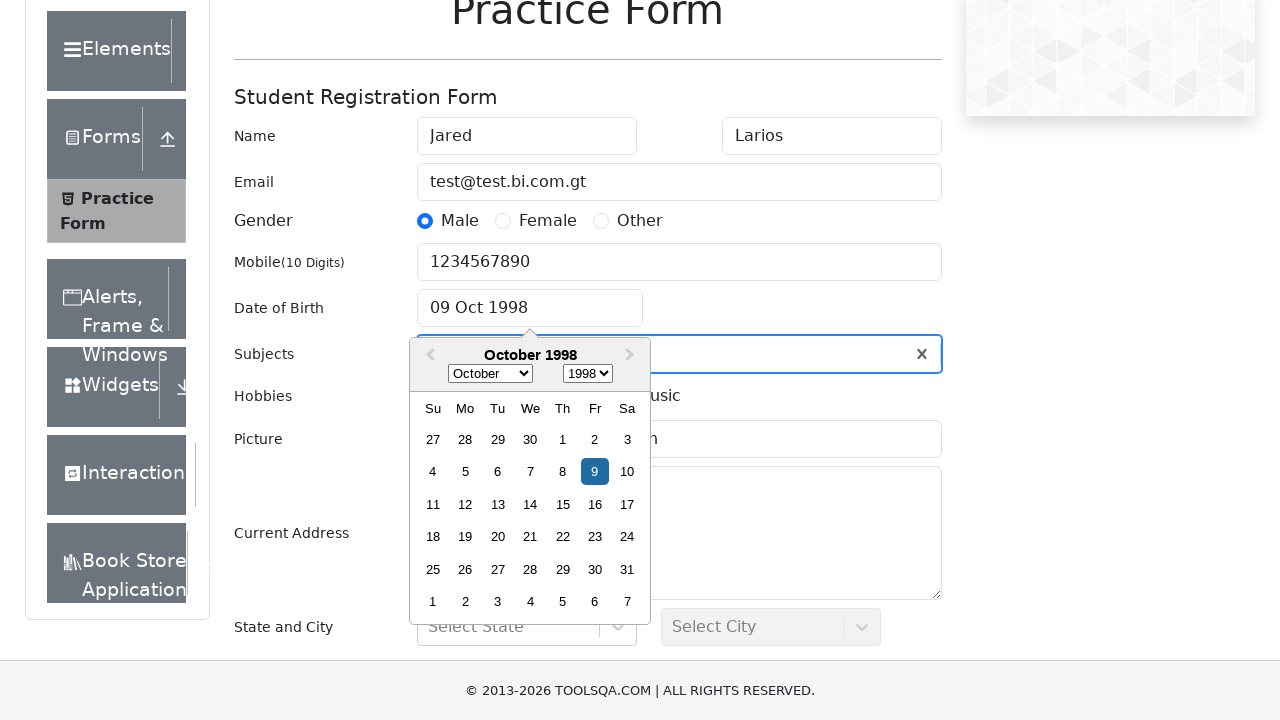

Selected 'Sports' hobby checkbox at (466, 534) on xpath=//LABEL[text()="Sports"]
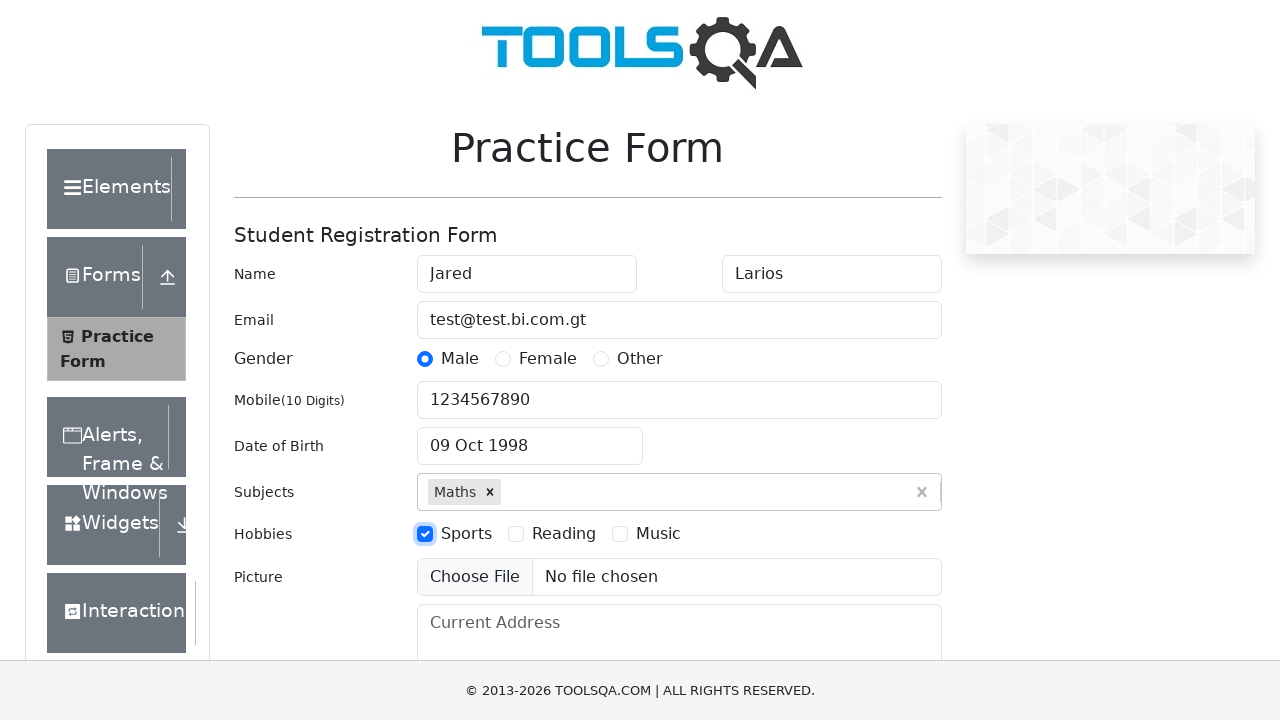

Filled current address field on #currentAddress
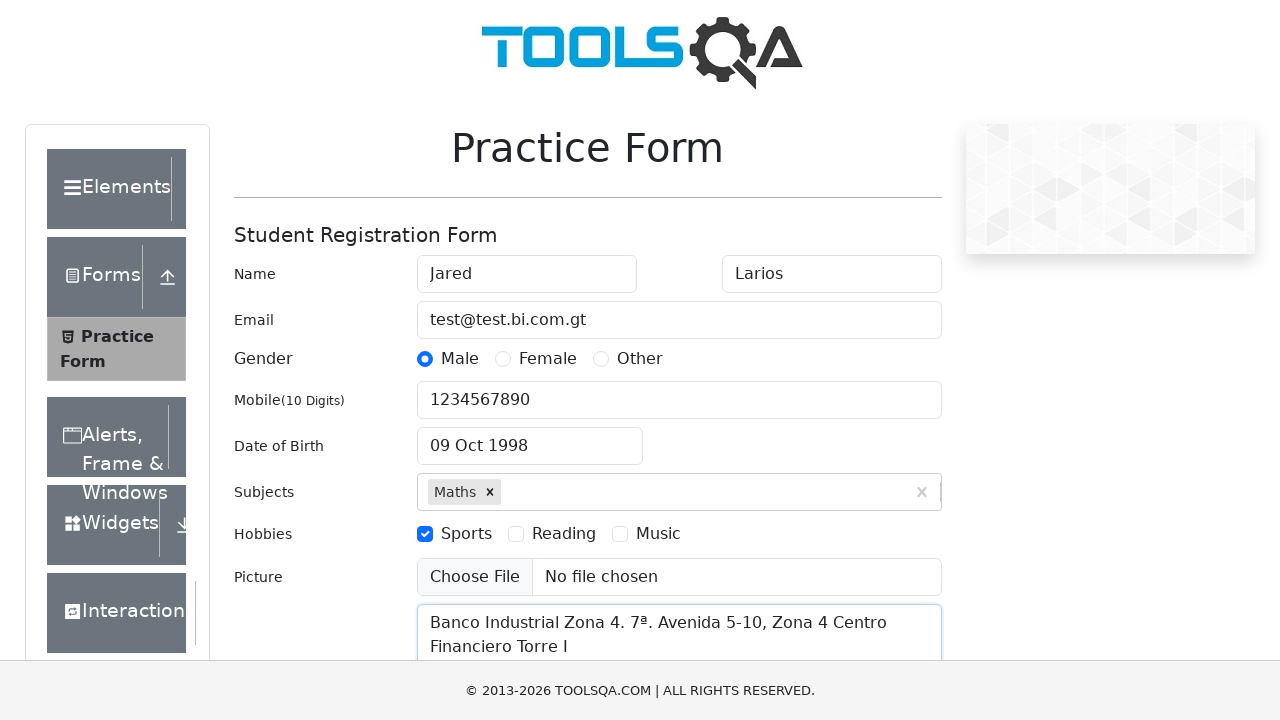

Scrolled to bottom to see state and city dropdowns
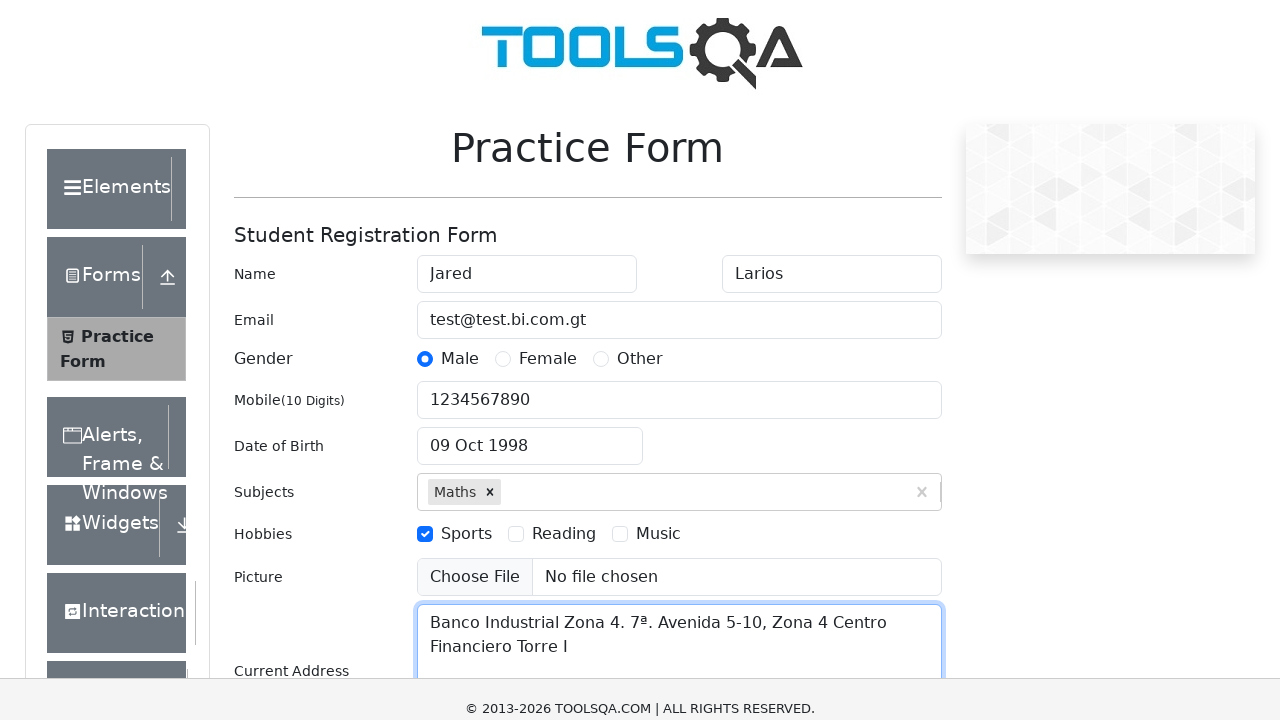

Filled state field with 'NCR' on #react-select-3-input
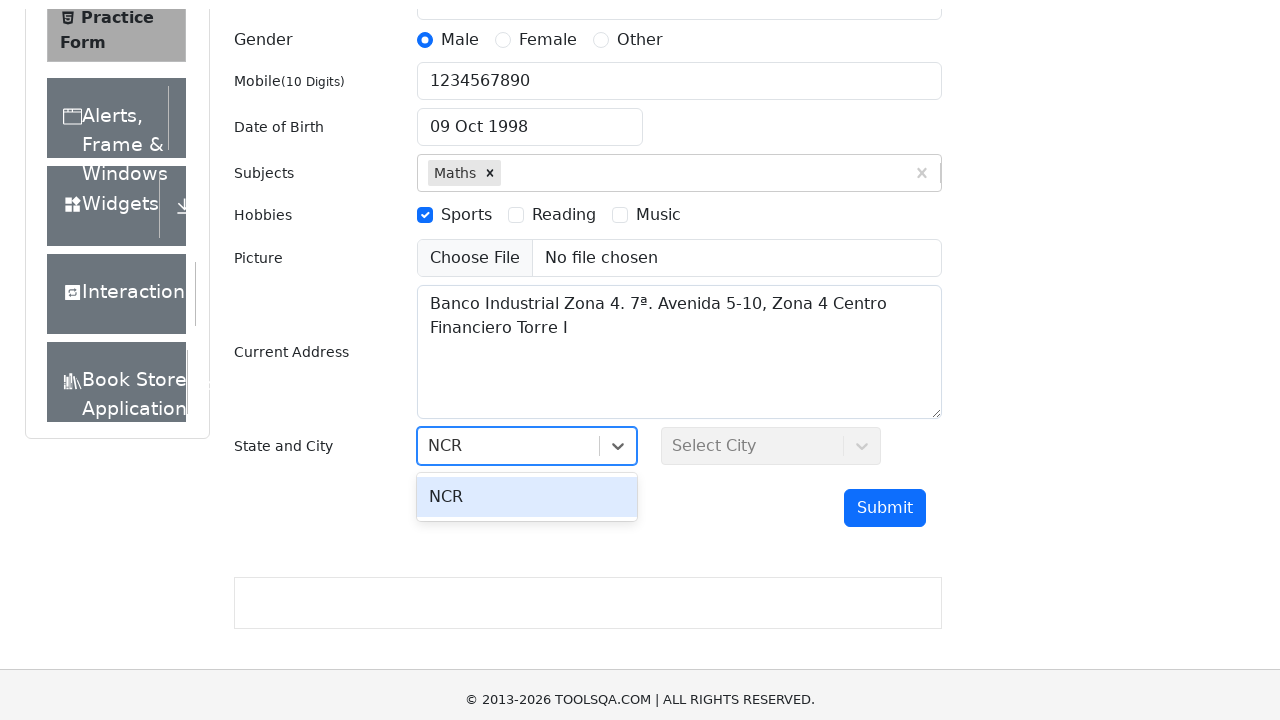

Pressed Enter to confirm state selection on #react-select-3-input
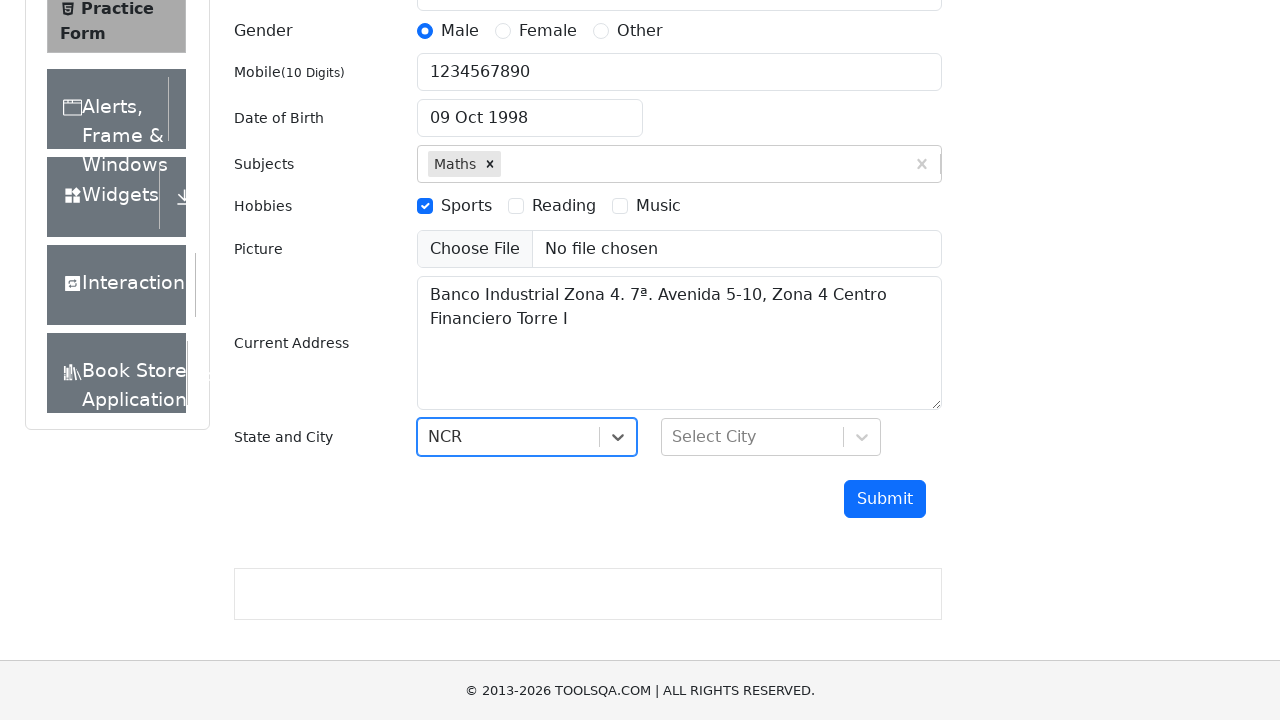

Filled city field with 'Delhi' on #react-select-4-input
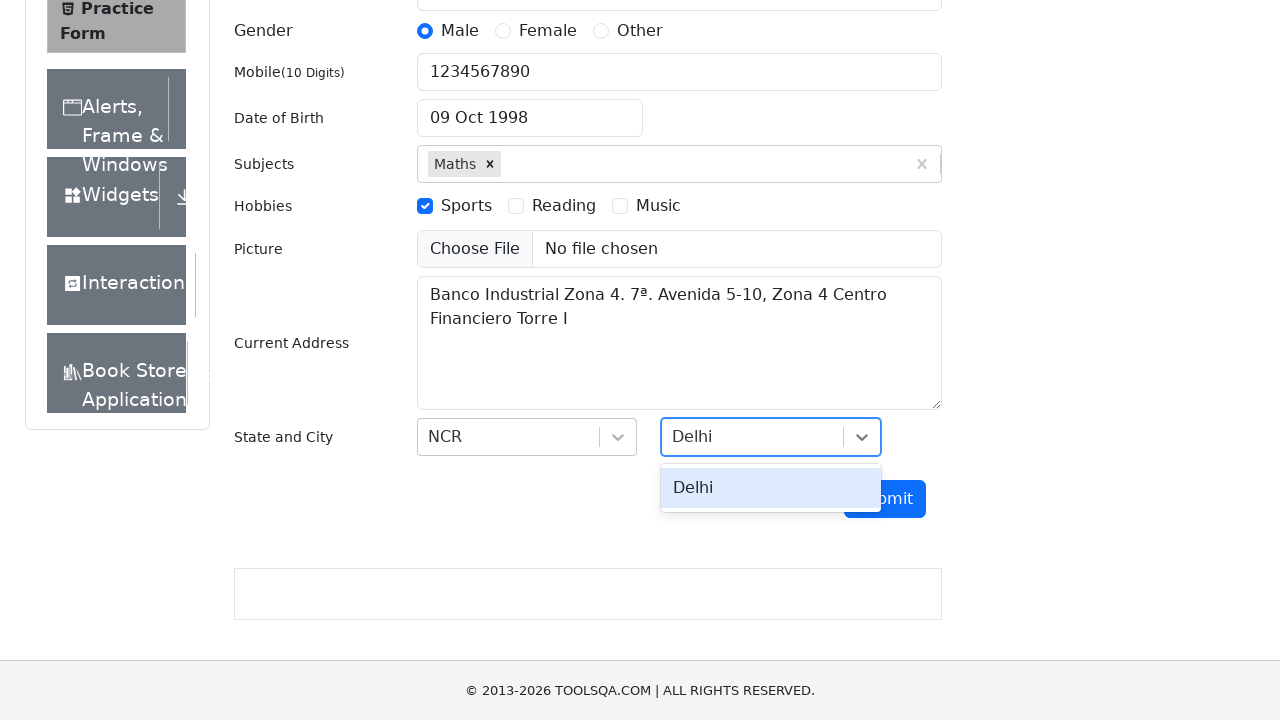

Pressed Enter to confirm city selection on #react-select-4-input
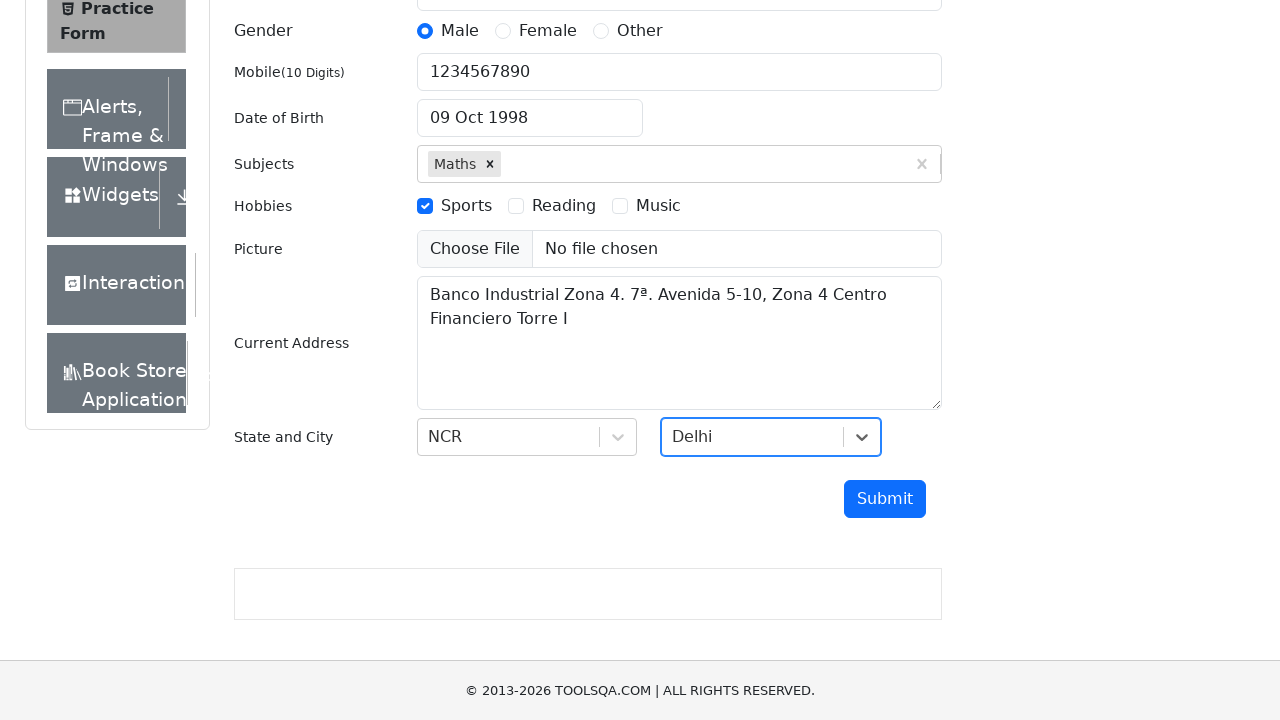

Clicked submit button to submit the form at (885, 499) on xpath=//BUTTON[@id="submit"]
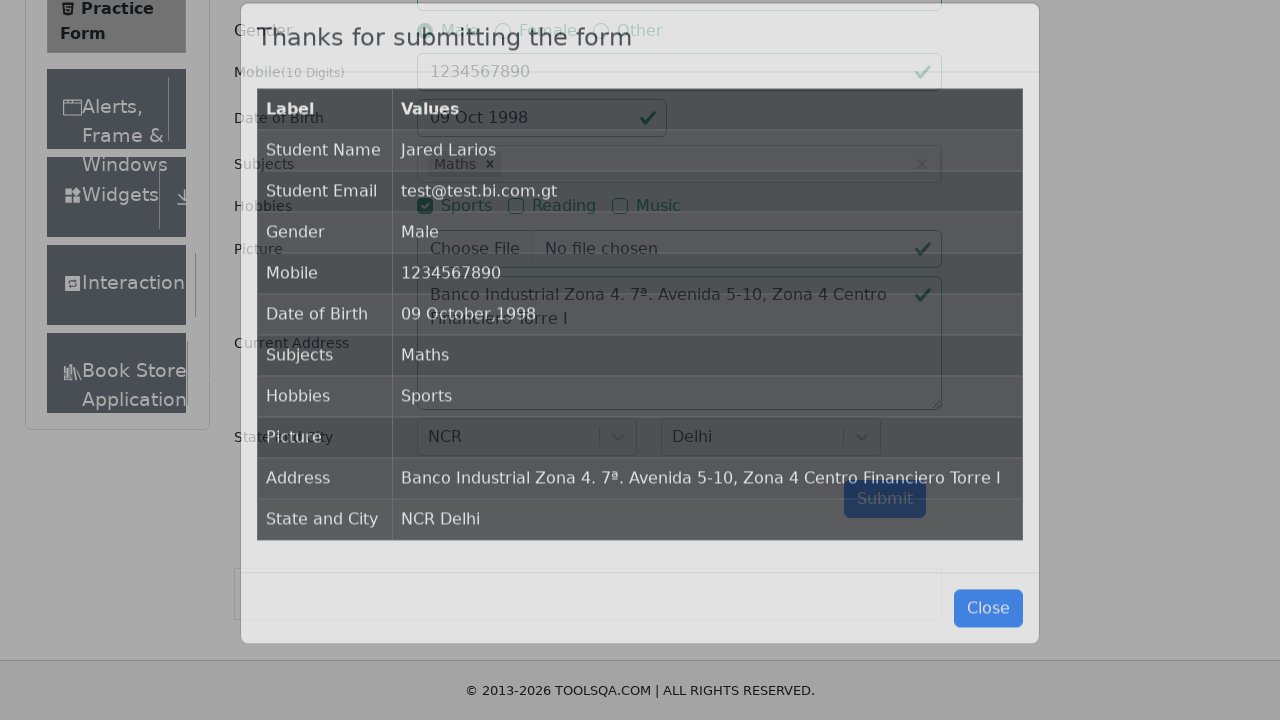

Waited 3 seconds for success modal to appear
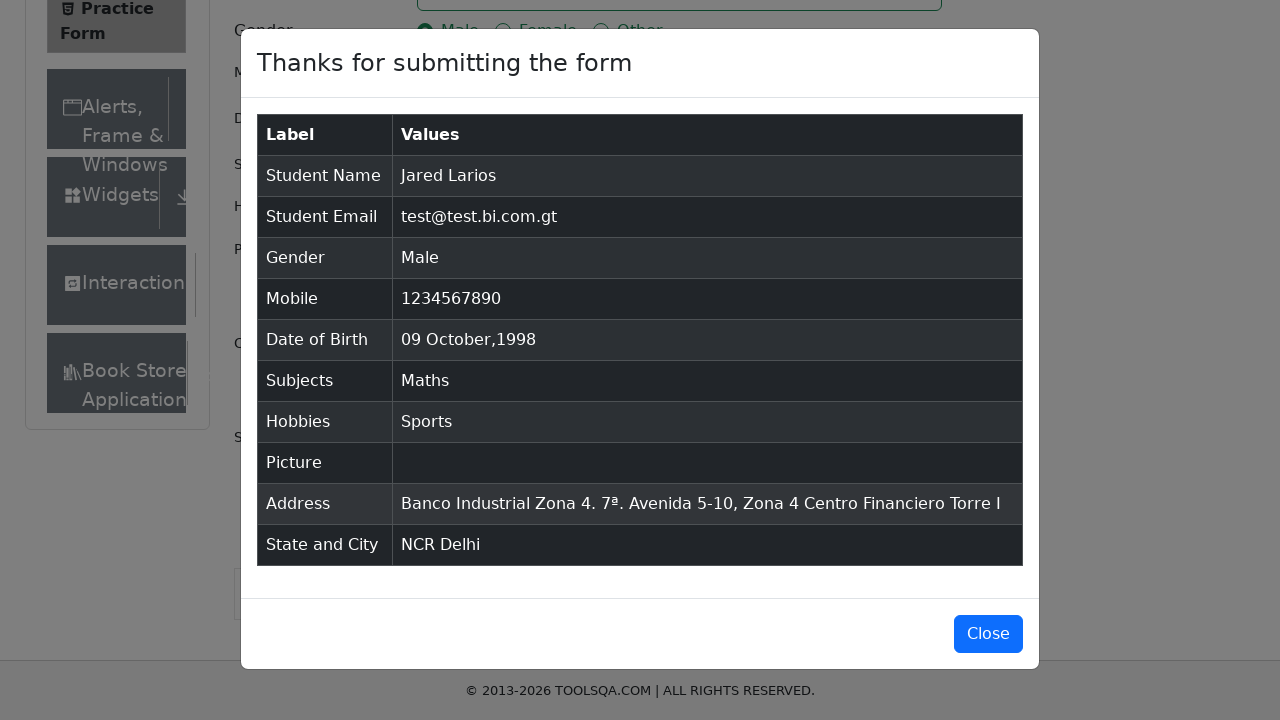

Clicked button to close success modal at (988, 634) on xpath=//BUTTON[@id="closeLargeModal"]
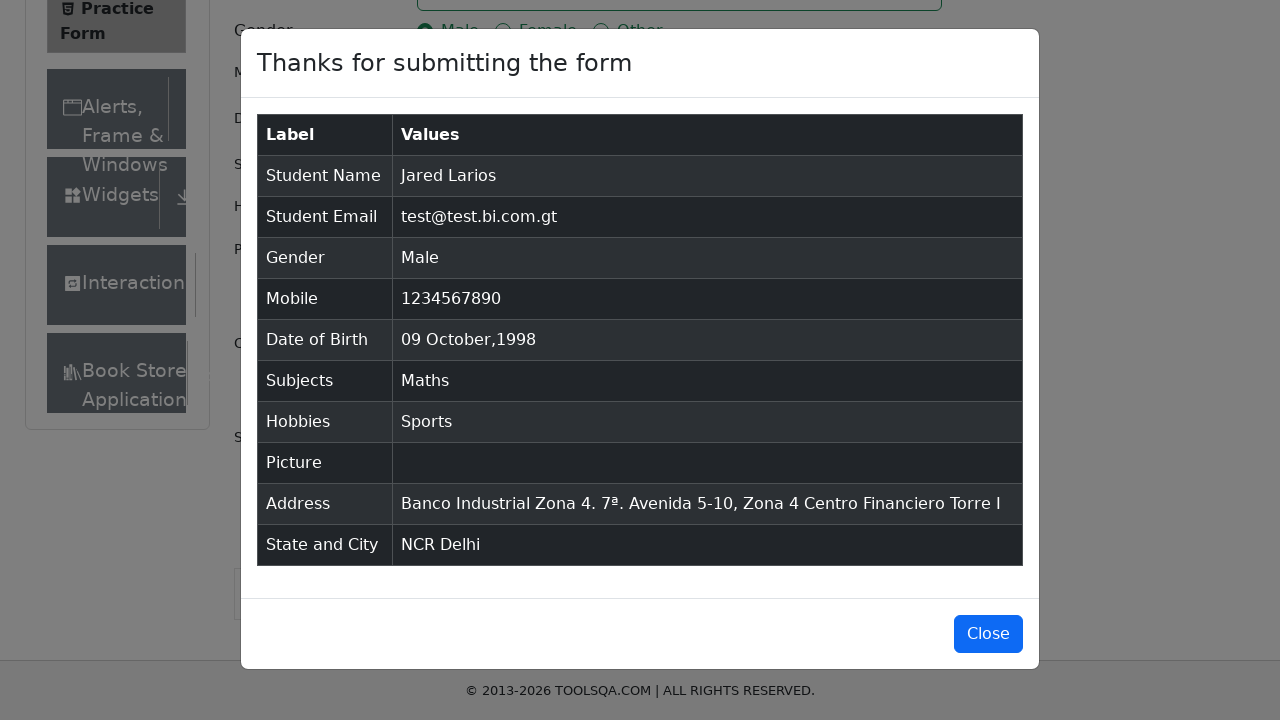

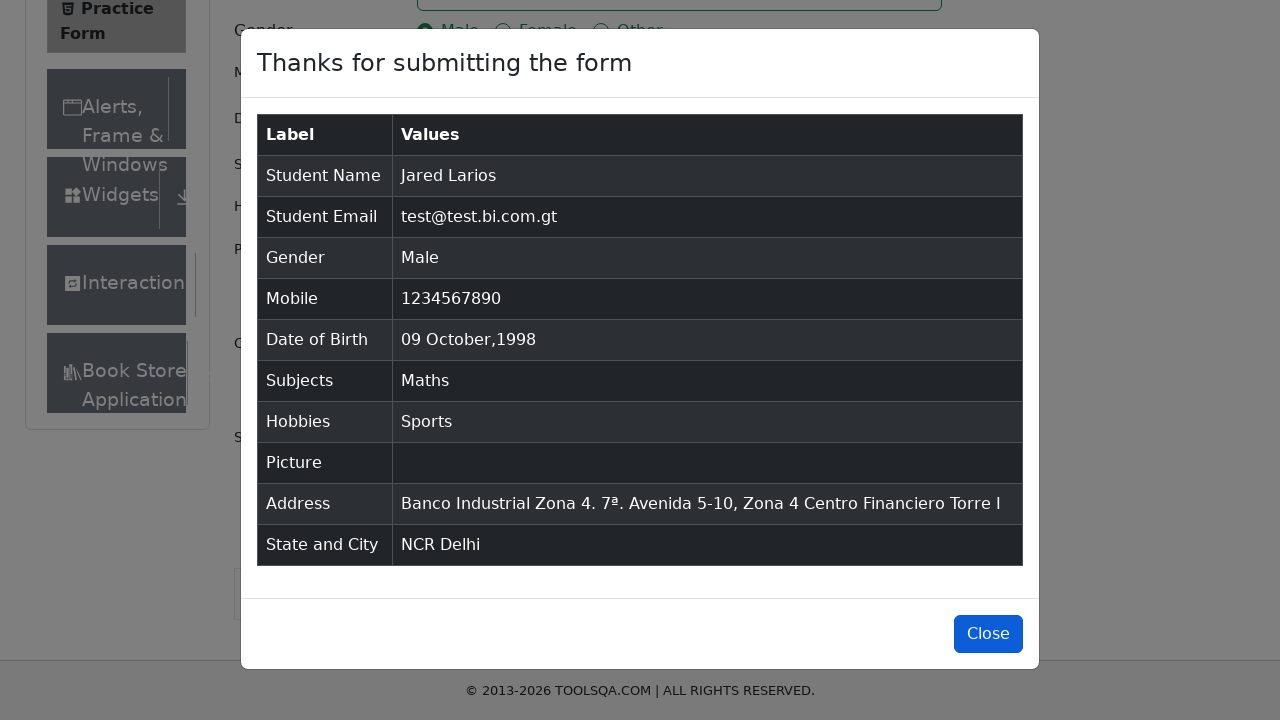